Tests that UI elements on the BAMF (German Federal Office) test page exist and are interactable - verifies a state dropdown, selects "Berlin", clicks start button, and confirms question elements appear.

Starting URL: https://oet.bamf.de/ords/oetut/f?p=514:1::::::

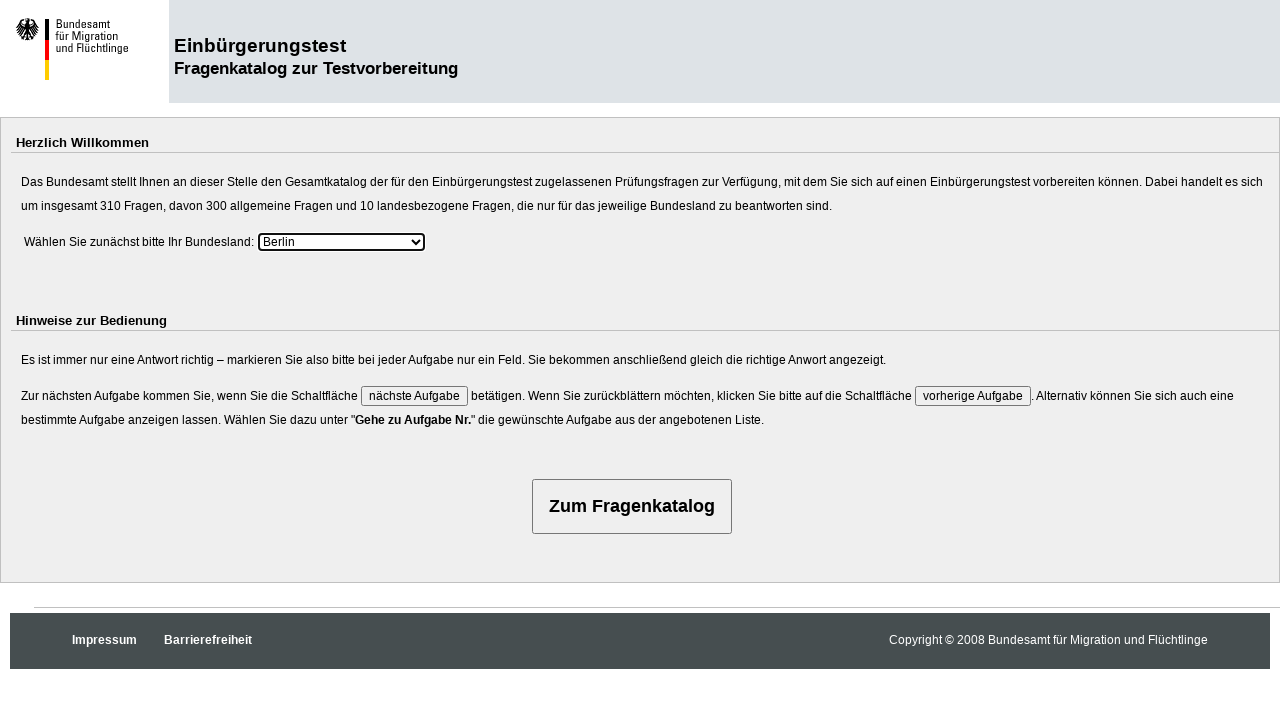

State dropdown element is visible
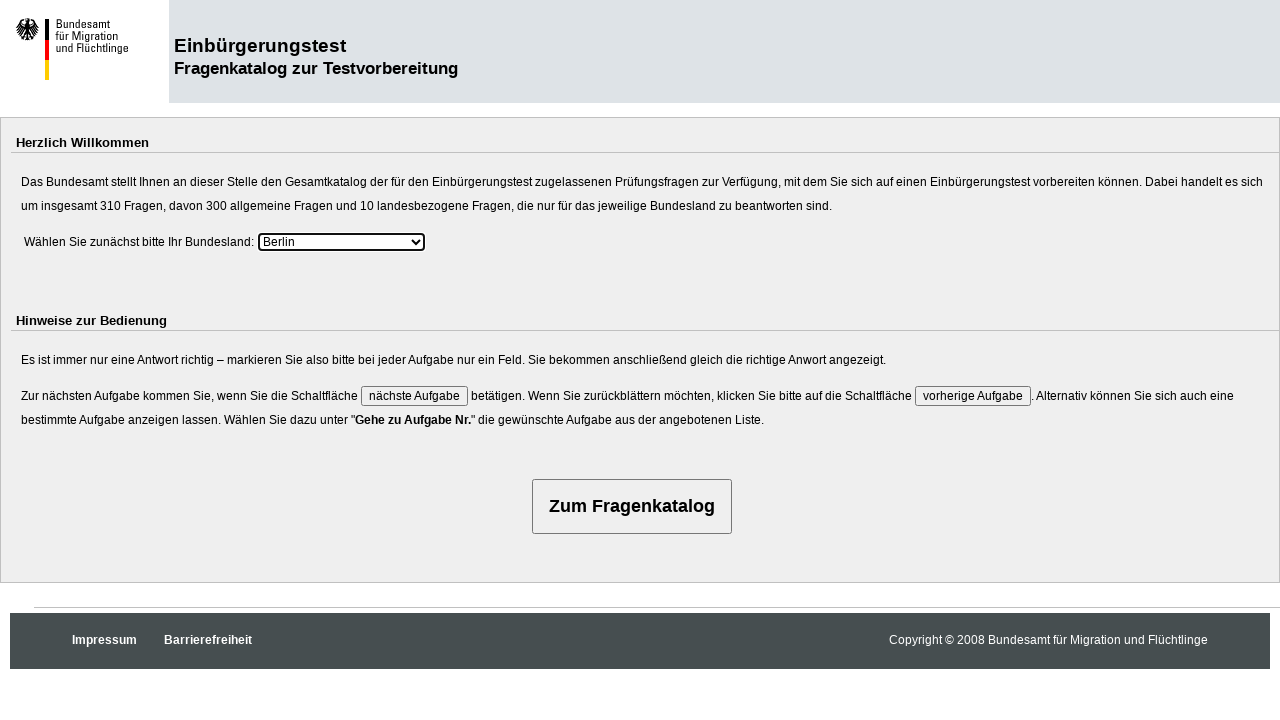

Selected 'Berlin' from state dropdown on #P1_BUL_ID
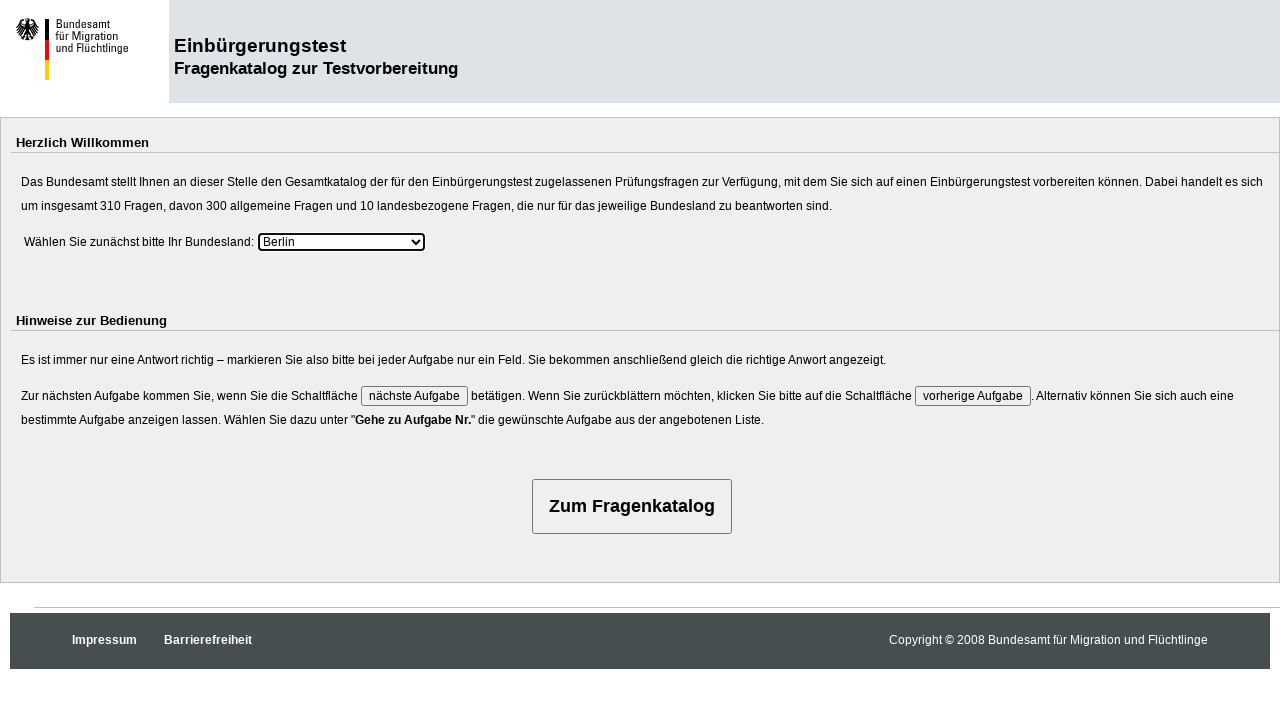

Start button 'Zum Fragenkatalog' is visible
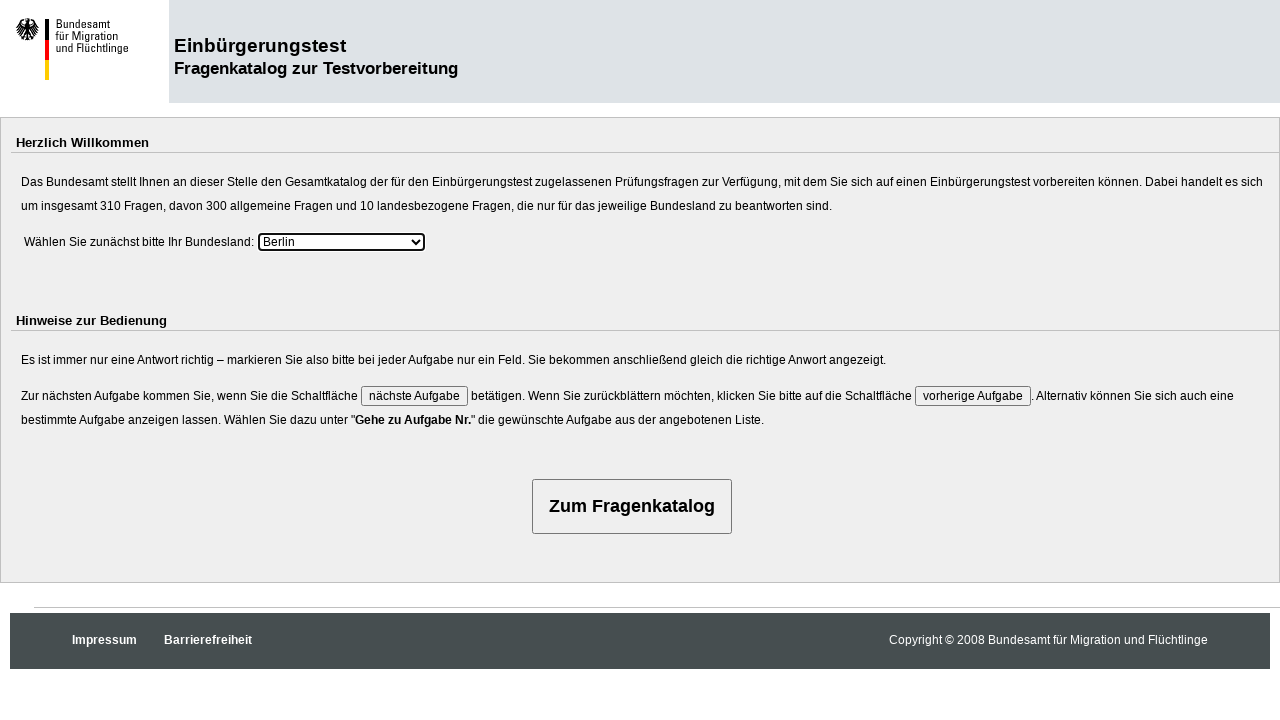

Clicked start button to begin question catalog at (632, 506) on internal:text="Zum Fragenkatalog"i
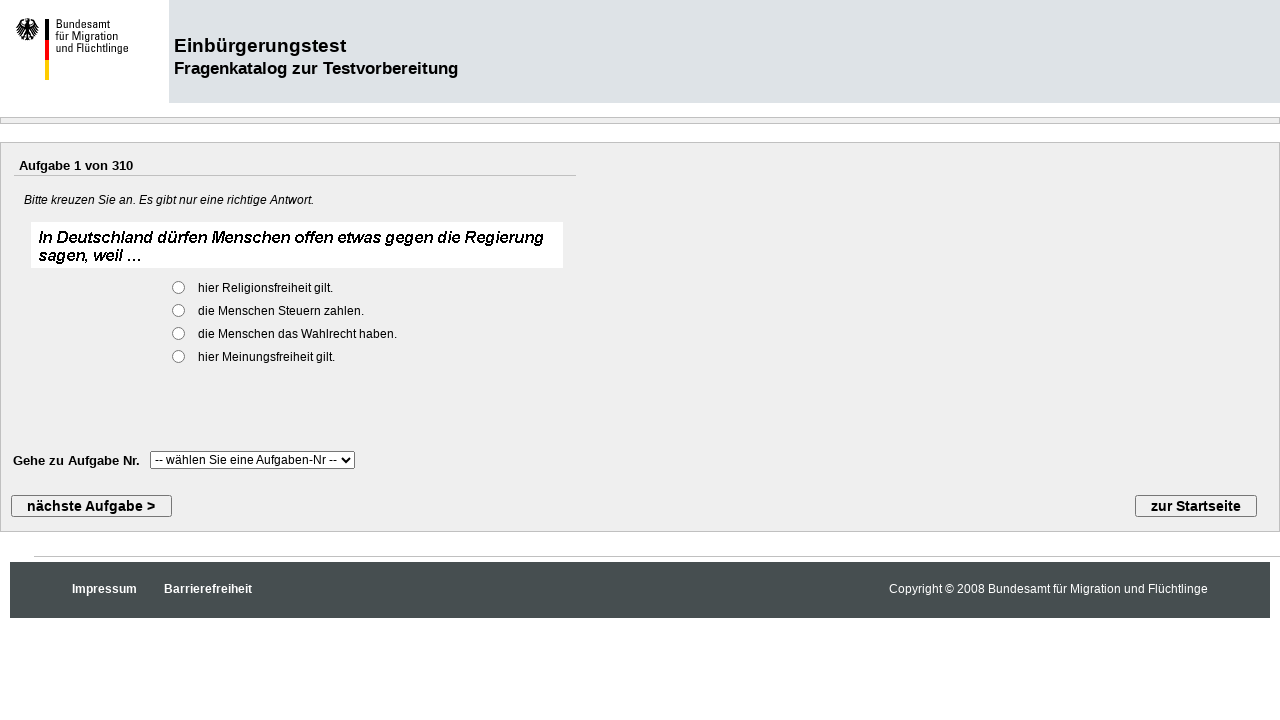

Question element is visible on the page
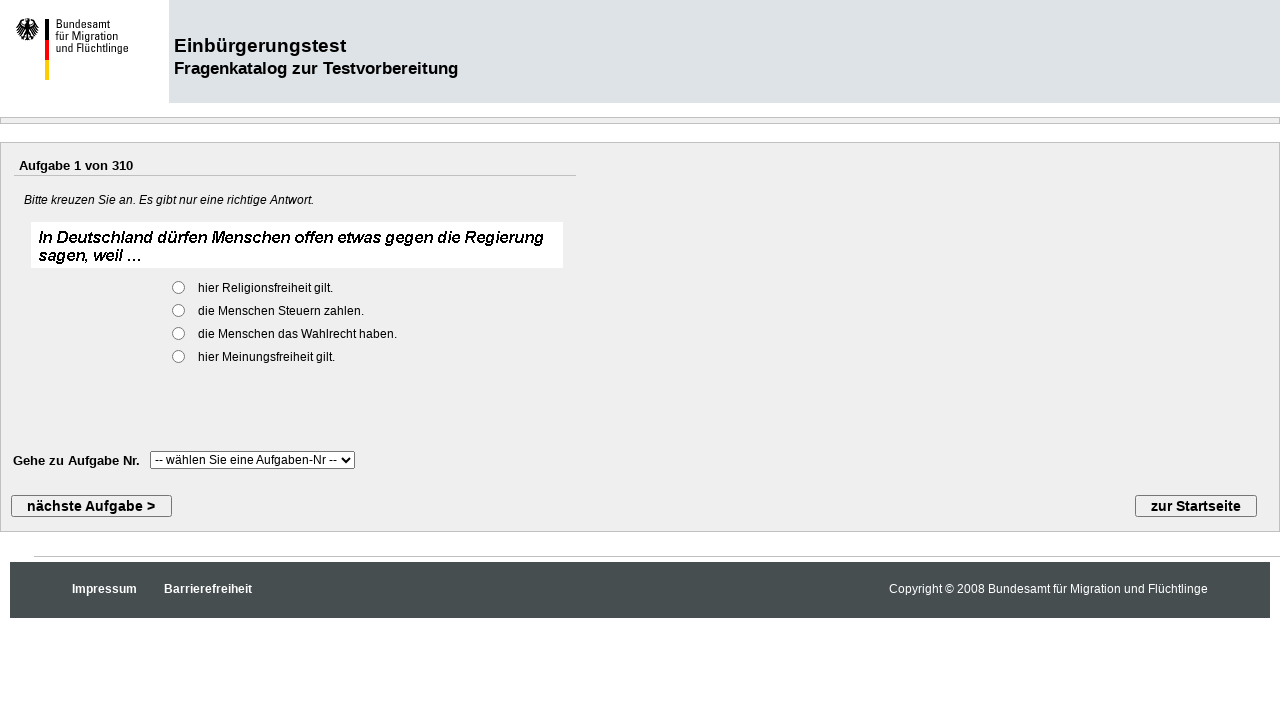

Next question button 'nächste Aufgabe >' is visible
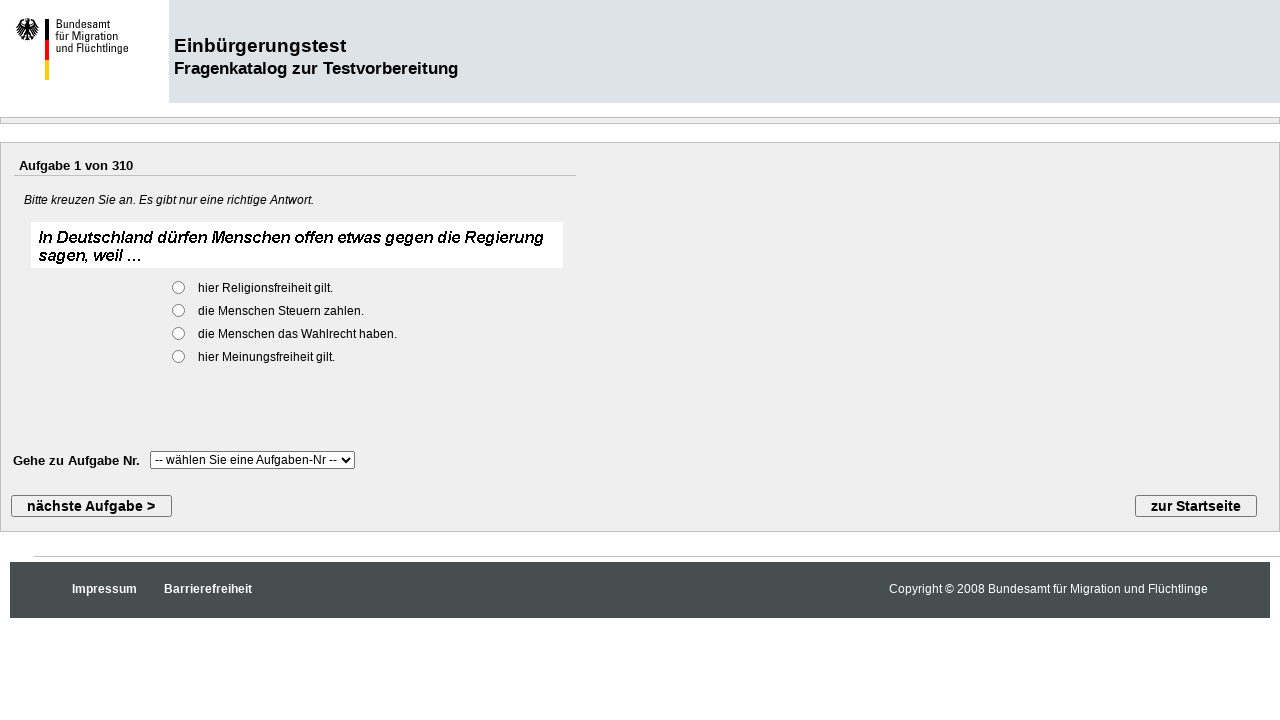

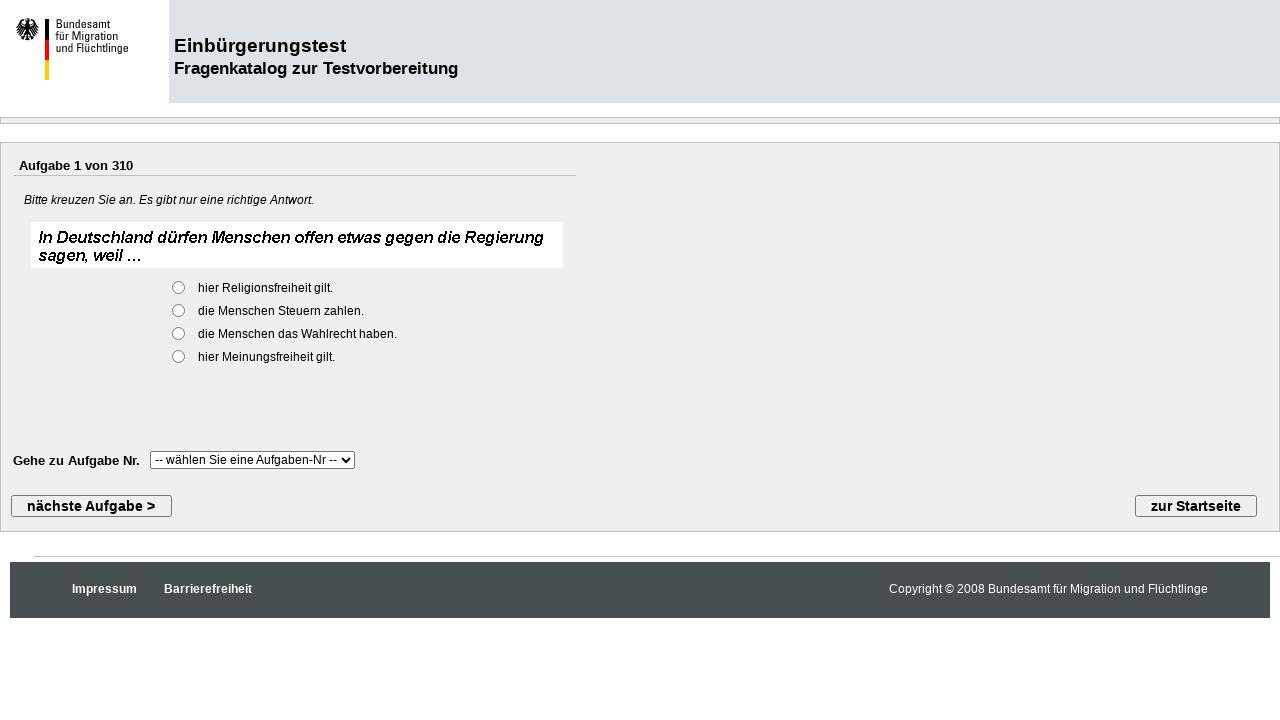